Tests the Docs link navigation by clicking on the Docs navbar item and verifying the Getting Started page loads

Starting URL: https://webdriver.io/

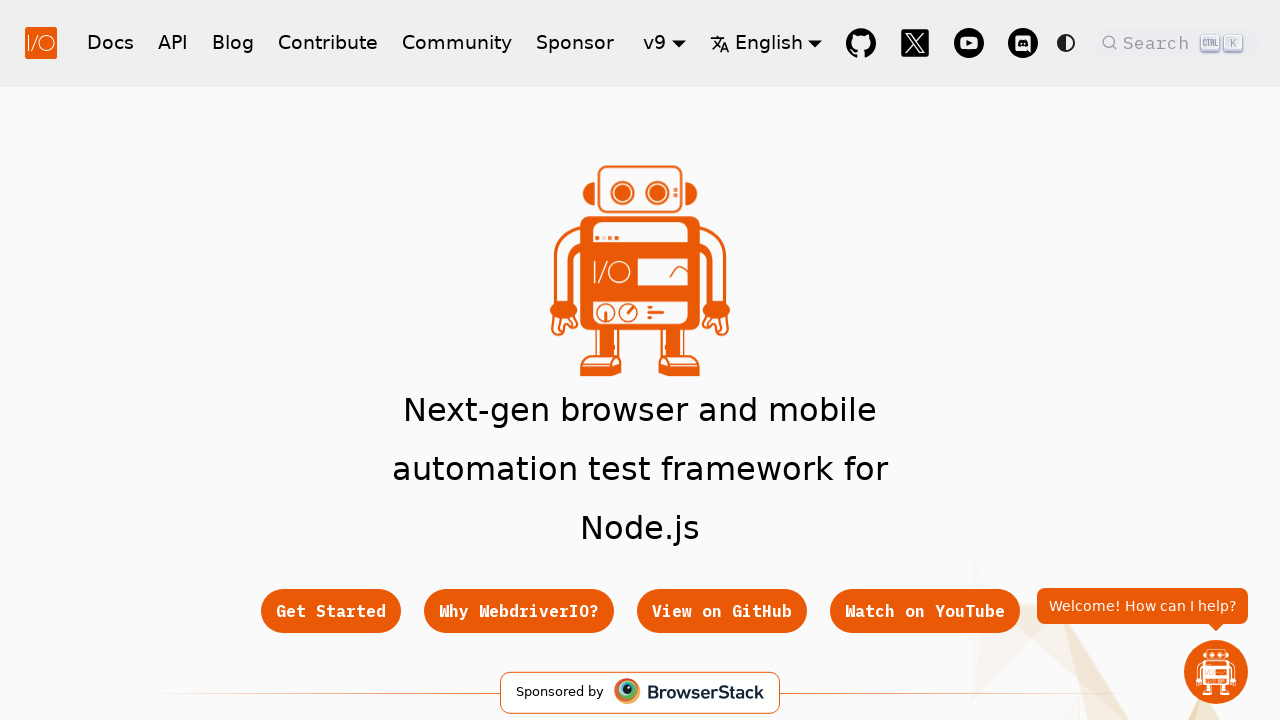

Docs navbar link became available
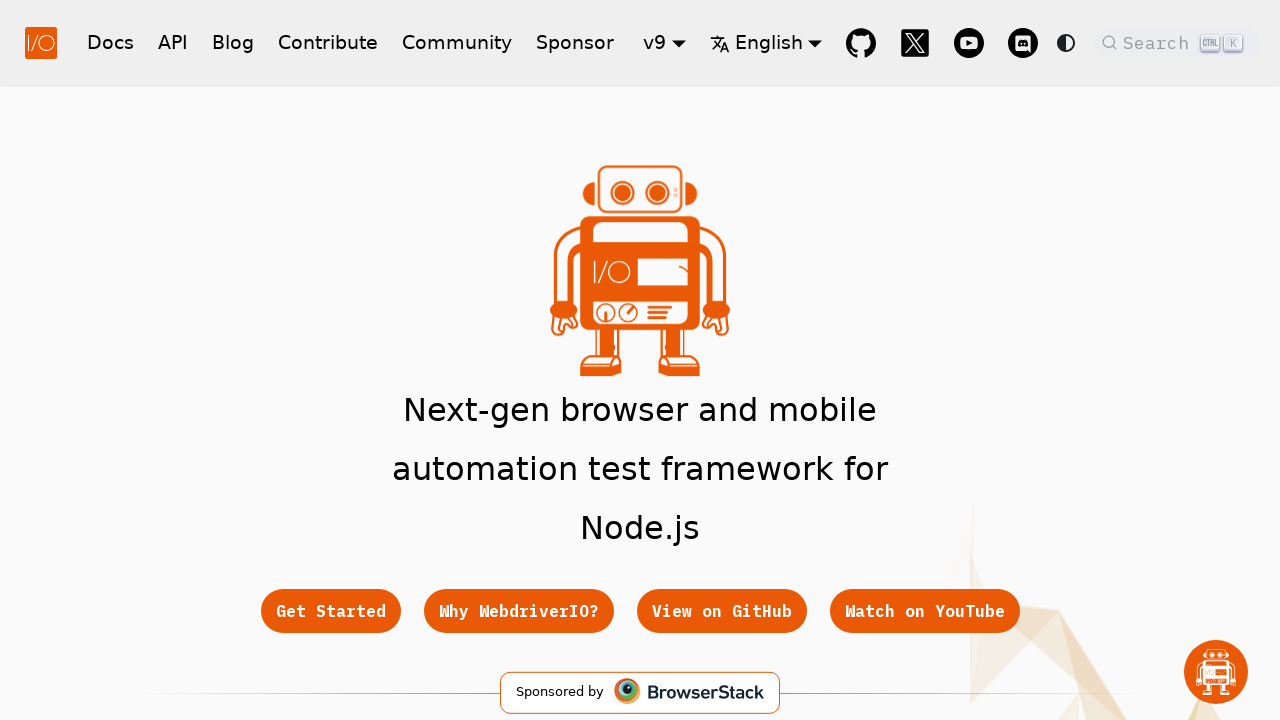

Clicked on Docs navbar link at (110, 42) on xpath=//*[text()="Docs"]//ancestor::*[contains(@class,"navbar__item navbar__link
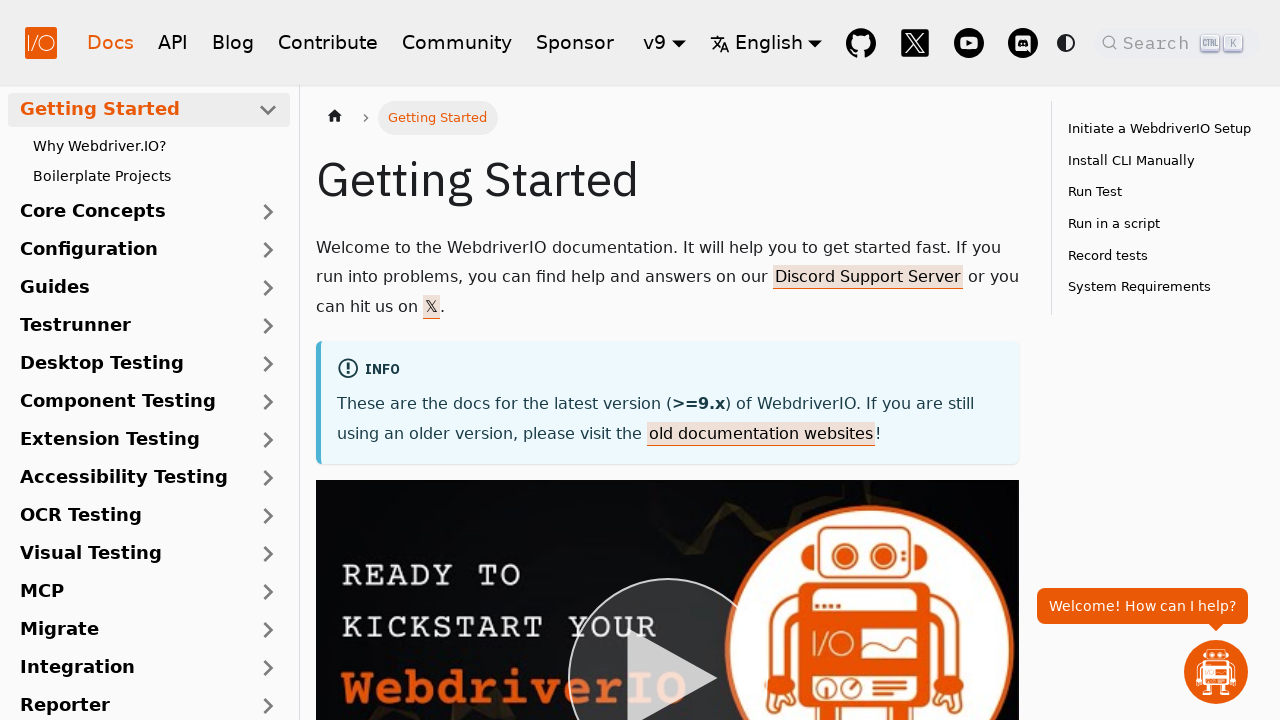

Getting Started page loaded with header visible
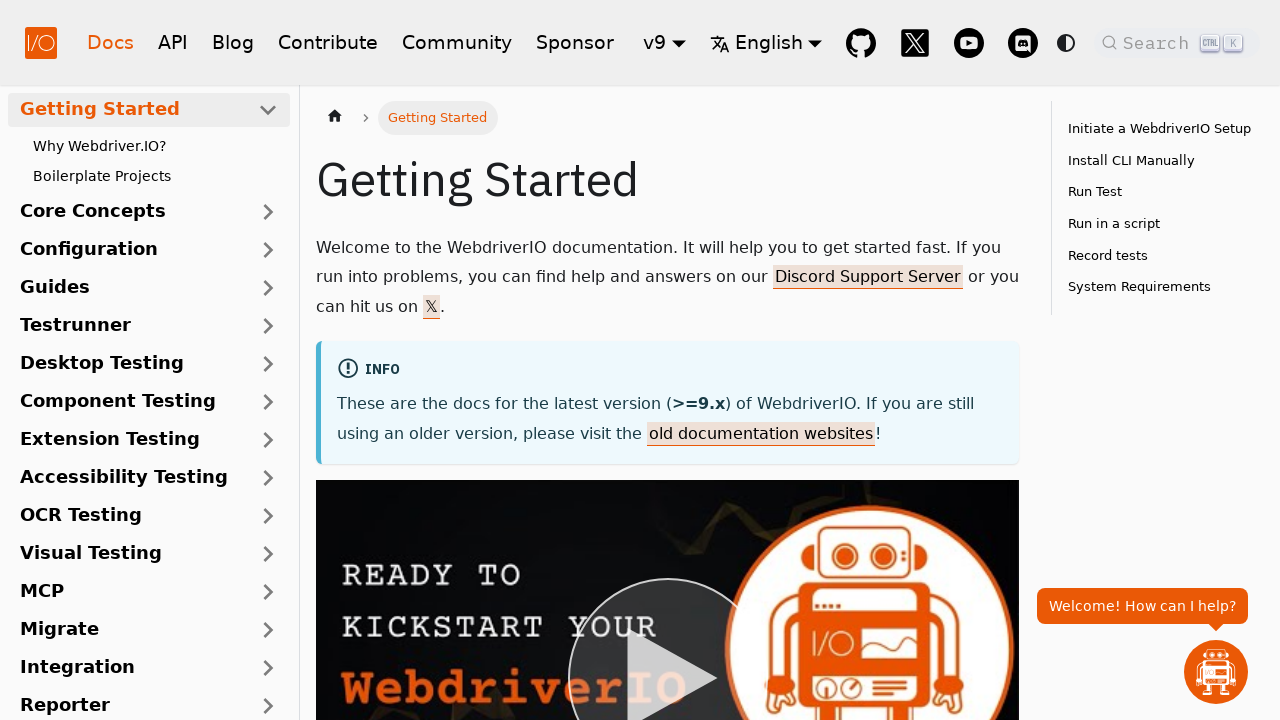

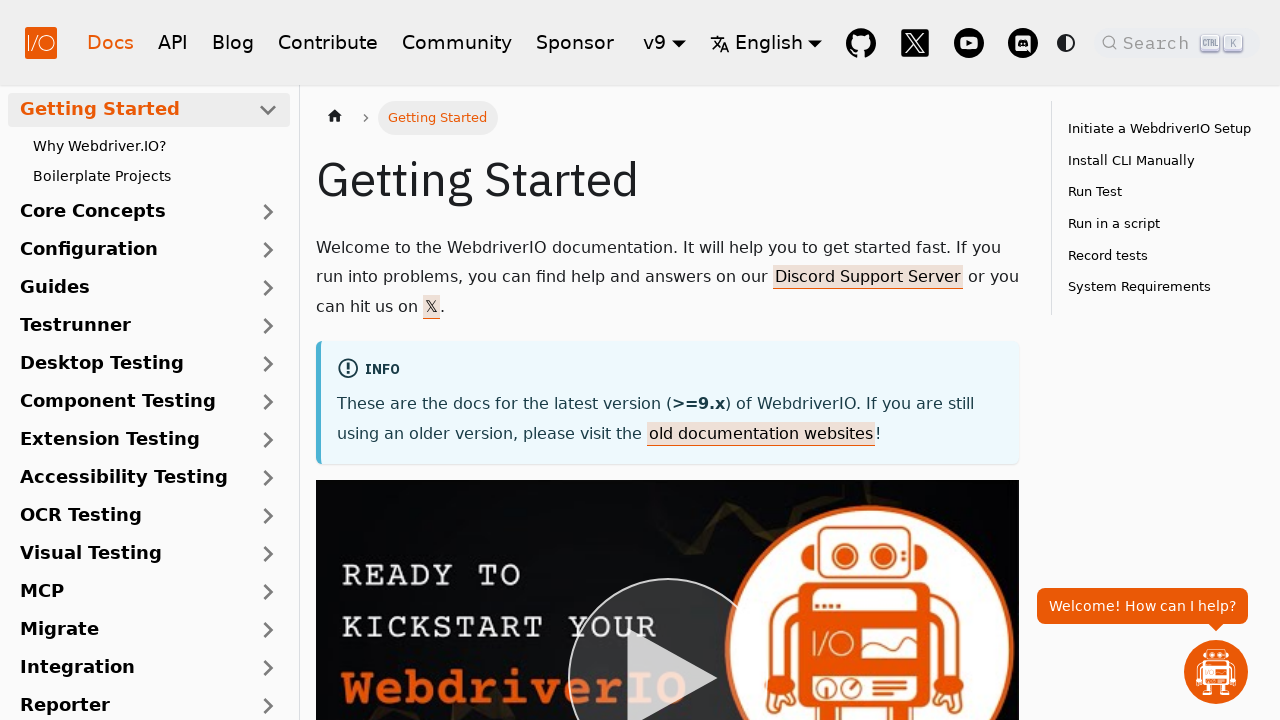